Tests marking all todo items as completed using the toggle all checkbox

Starting URL: https://demo.playwright.dev/todomvc

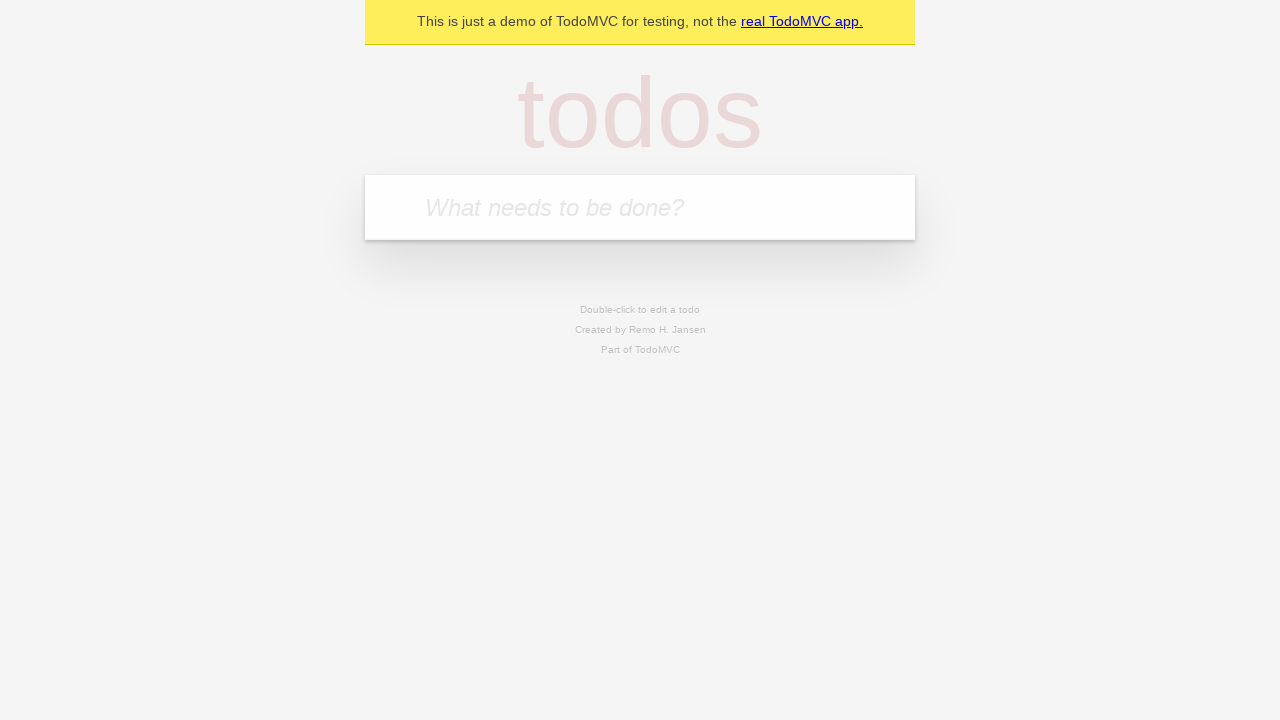

Navigated to TodoMVC demo page
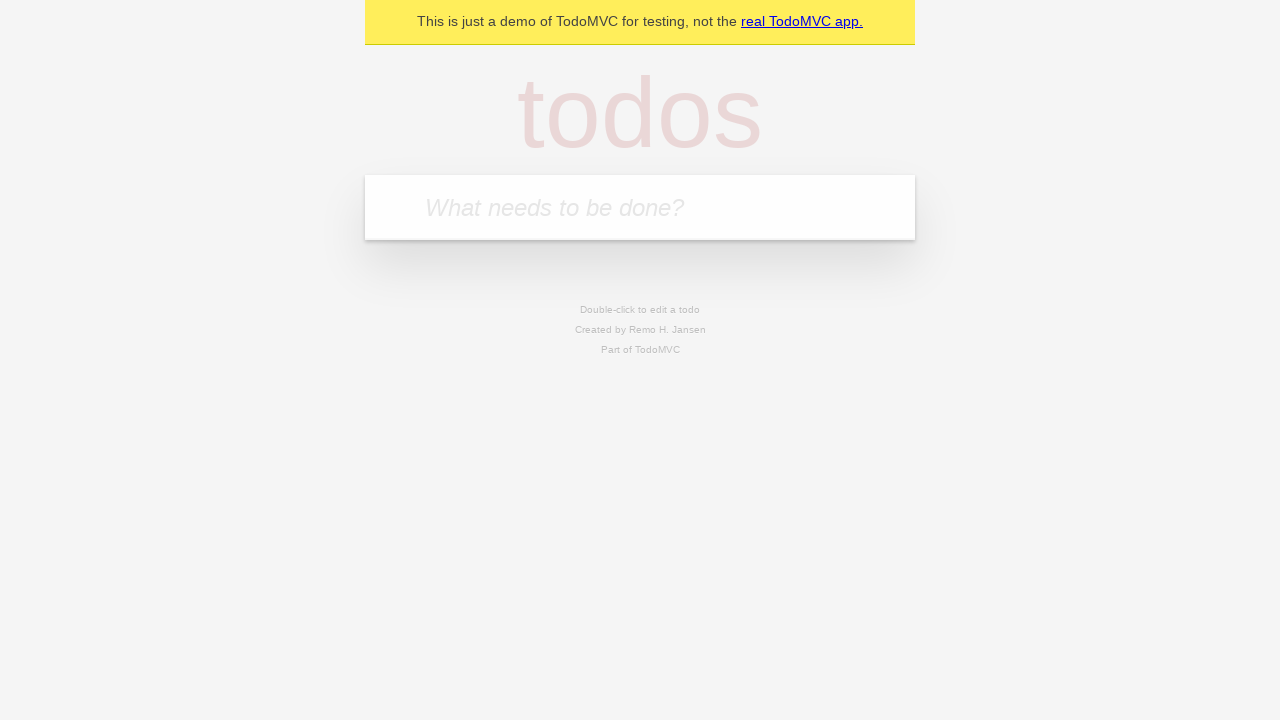

Located the 'What needs to be done?' input field
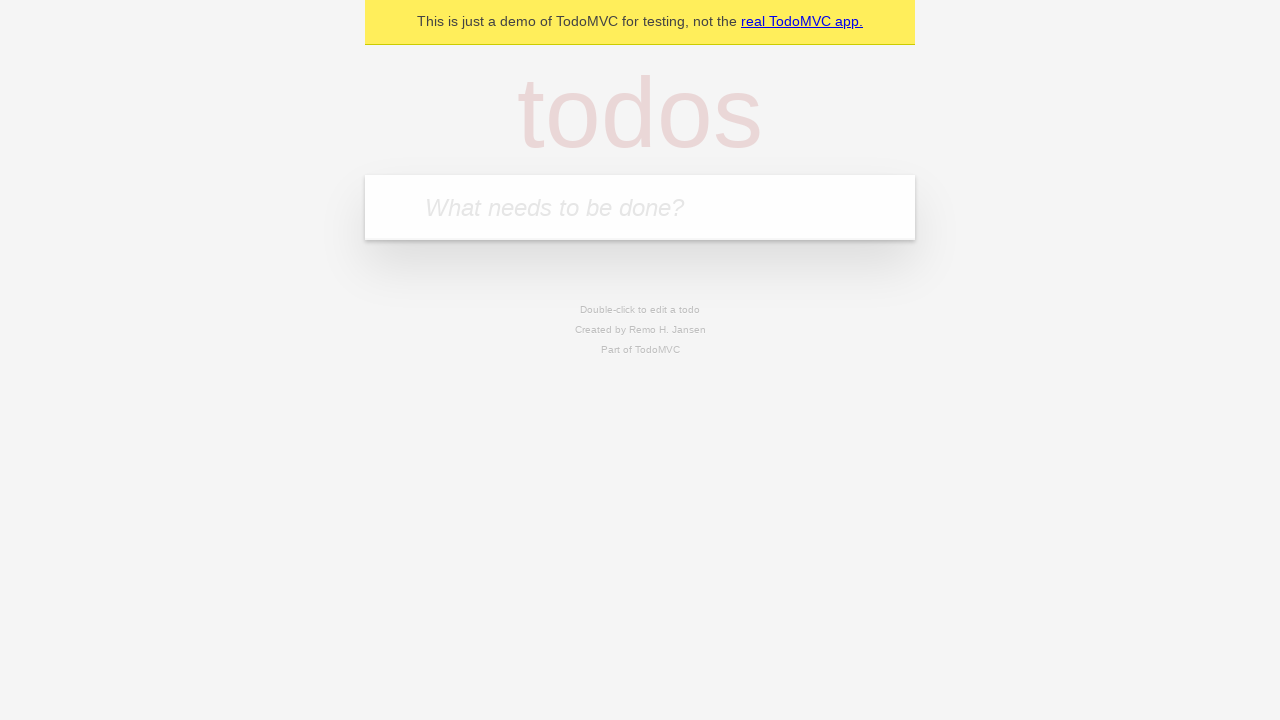

Filled input field with todo item: 'buy some cheese' on internal:attr=[placeholder="What needs to be done?"i]
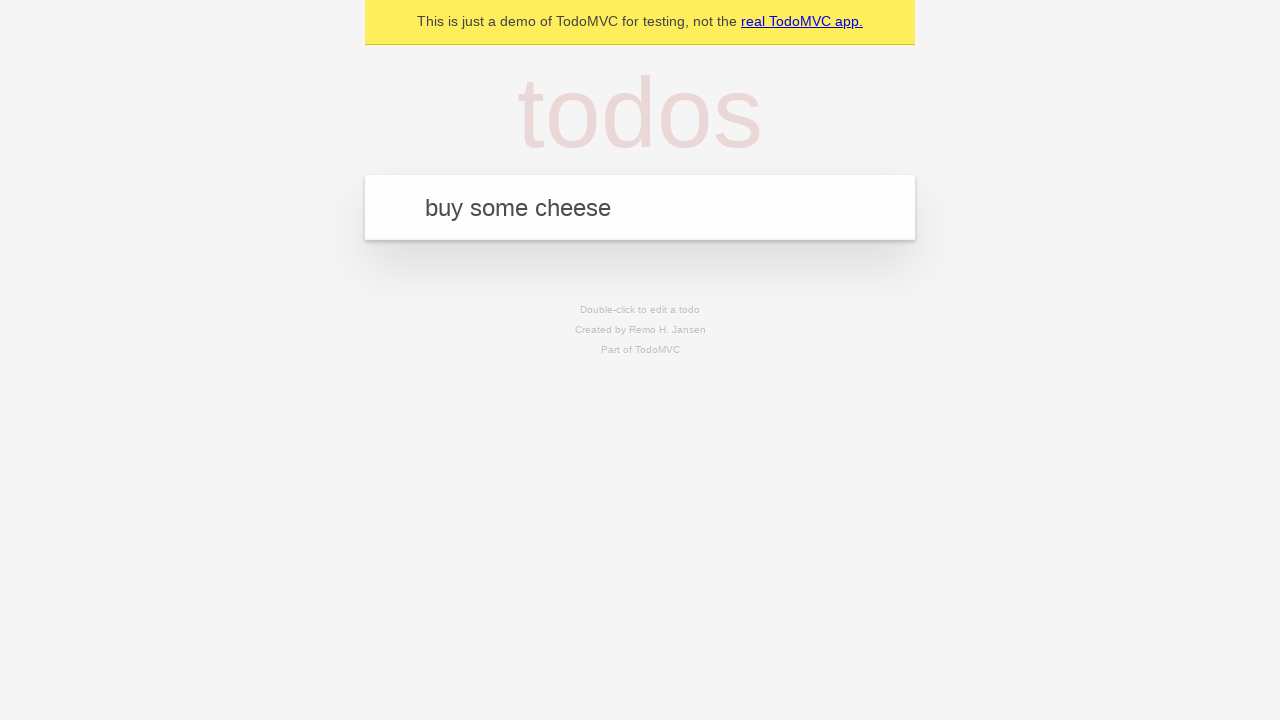

Pressed Enter to add todo item: 'buy some cheese' on internal:attr=[placeholder="What needs to be done?"i]
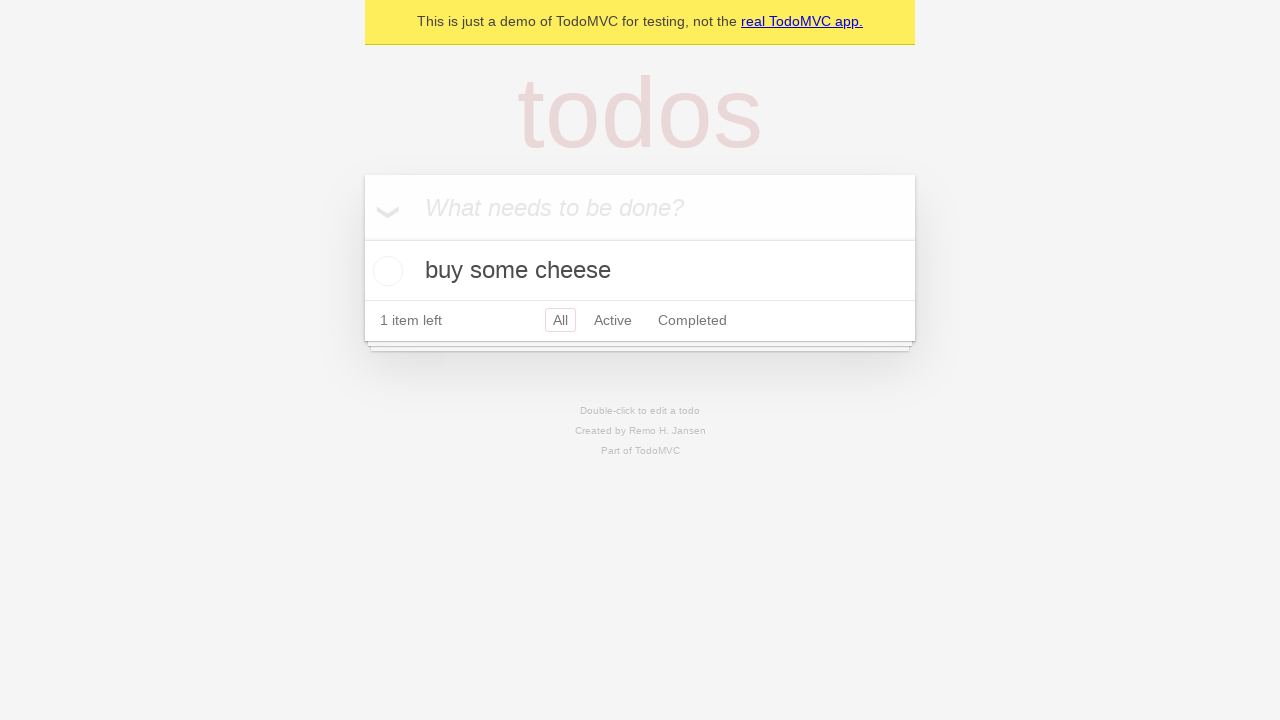

Filled input field with todo item: 'feed the cat' on internal:attr=[placeholder="What needs to be done?"i]
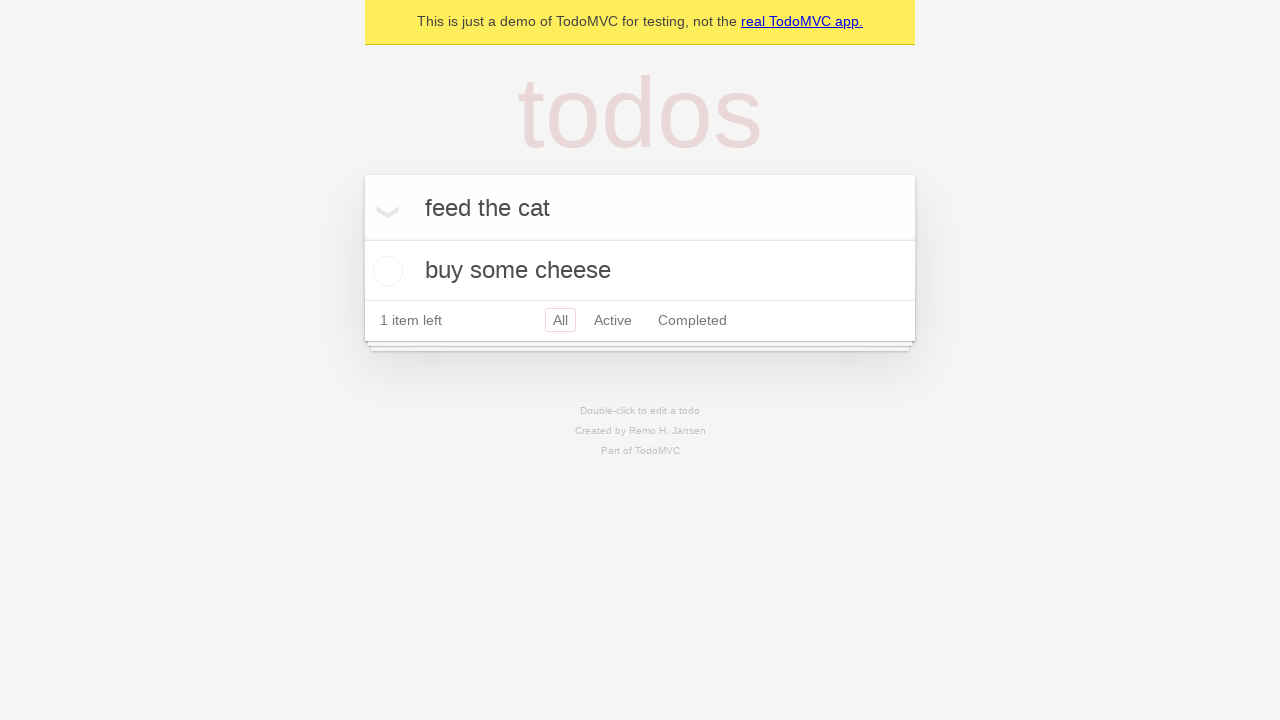

Pressed Enter to add todo item: 'feed the cat' on internal:attr=[placeholder="What needs to be done?"i]
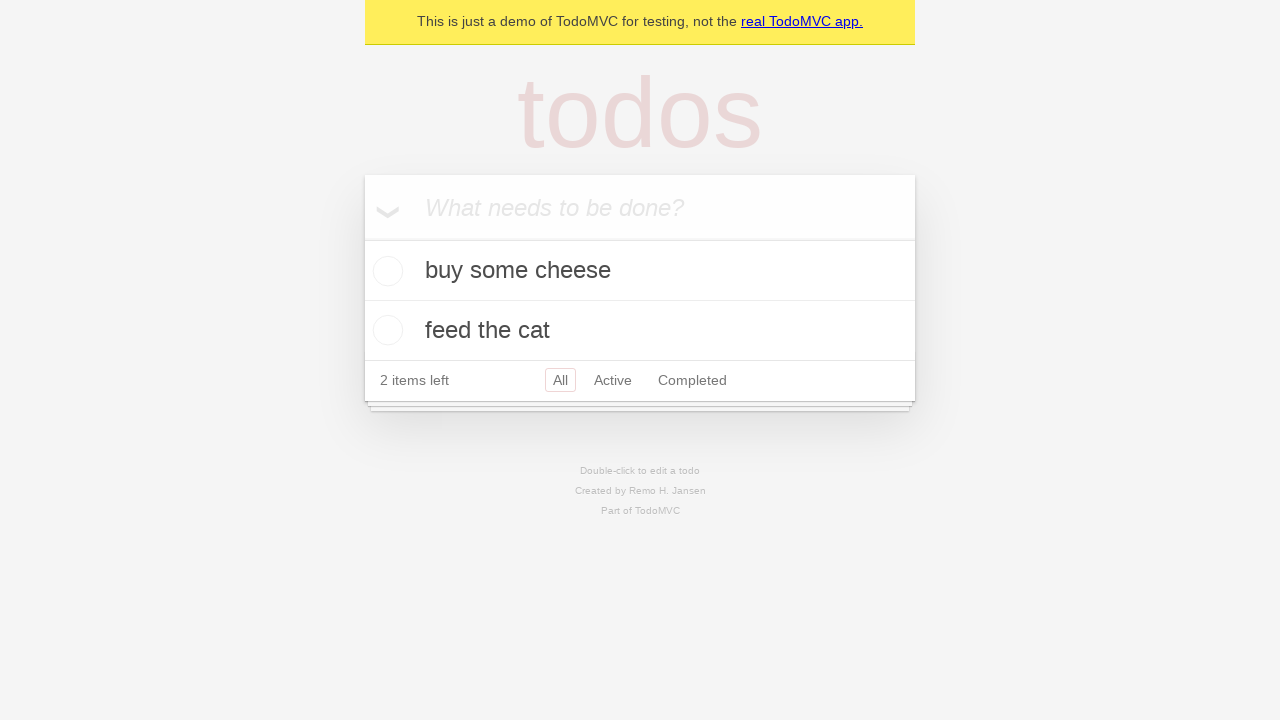

Filled input field with todo item: 'book a doctors appointment' on internal:attr=[placeholder="What needs to be done?"i]
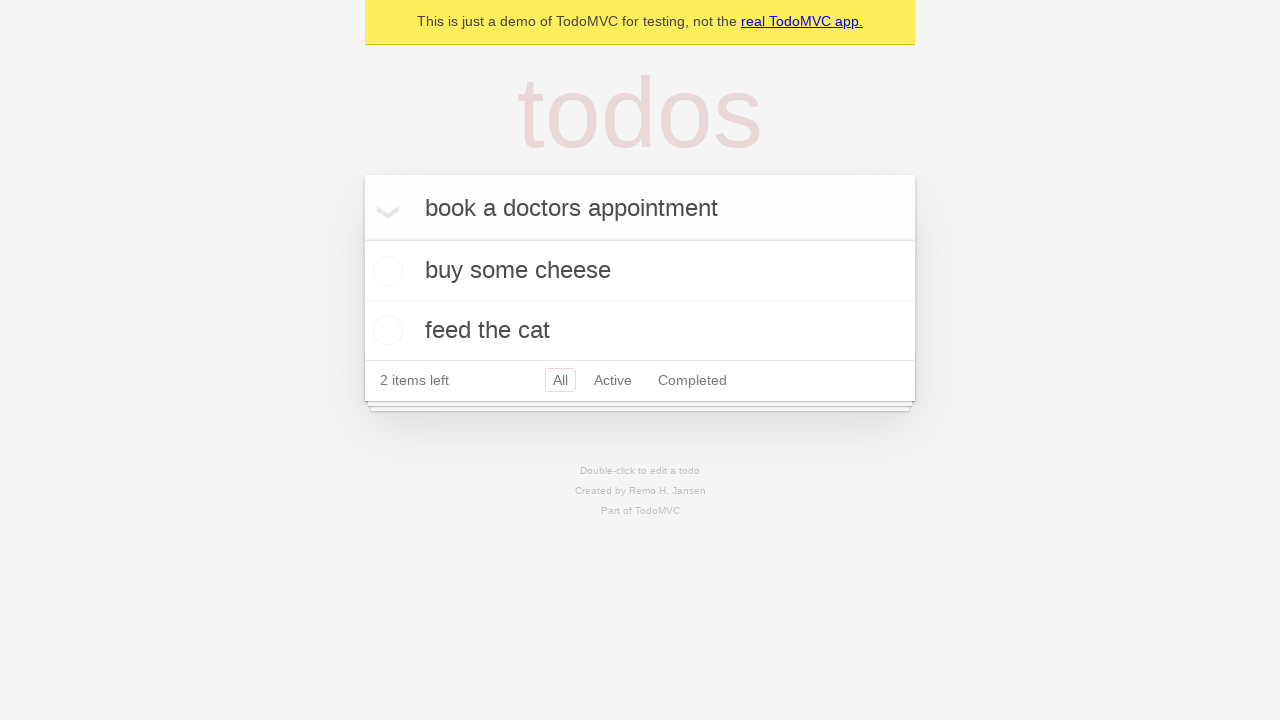

Pressed Enter to add todo item: 'book a doctors appointment' on internal:attr=[placeholder="What needs to be done?"i]
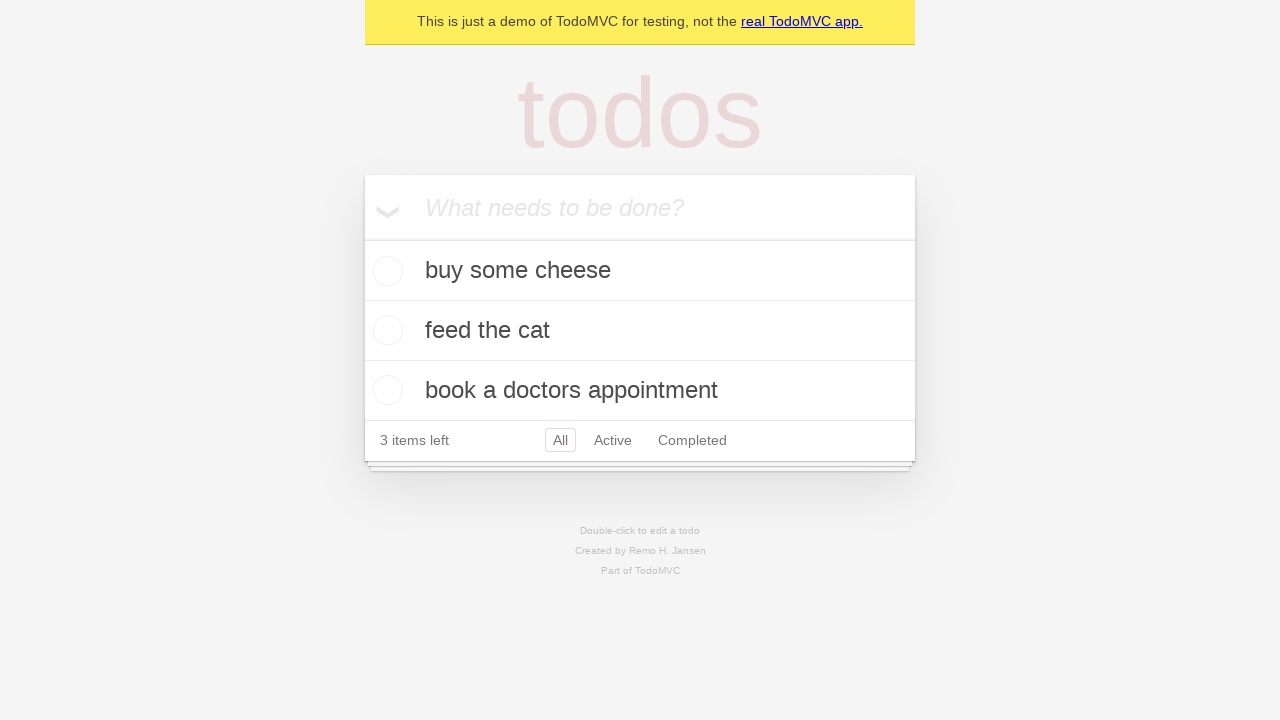

Clicked 'Mark all as complete' checkbox to mark all items as completed at (362, 238) on internal:label="Mark all as complete"i
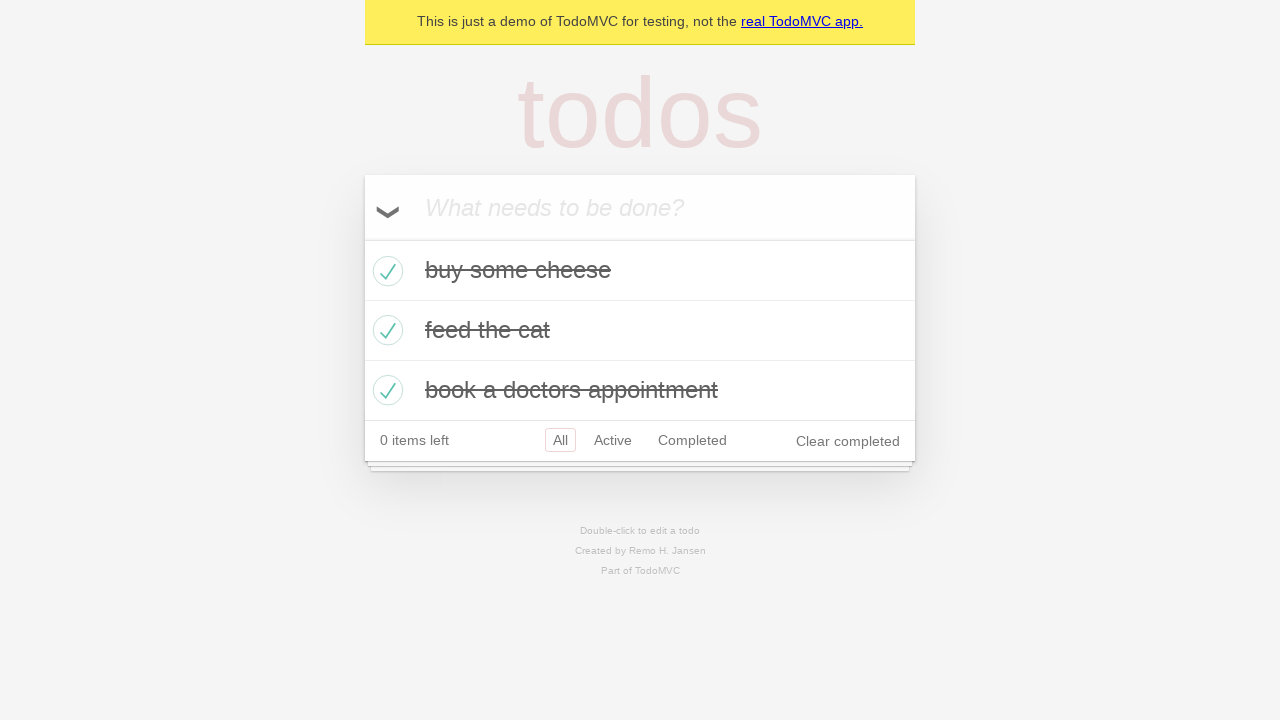

Verified all todo items are now marked as completed
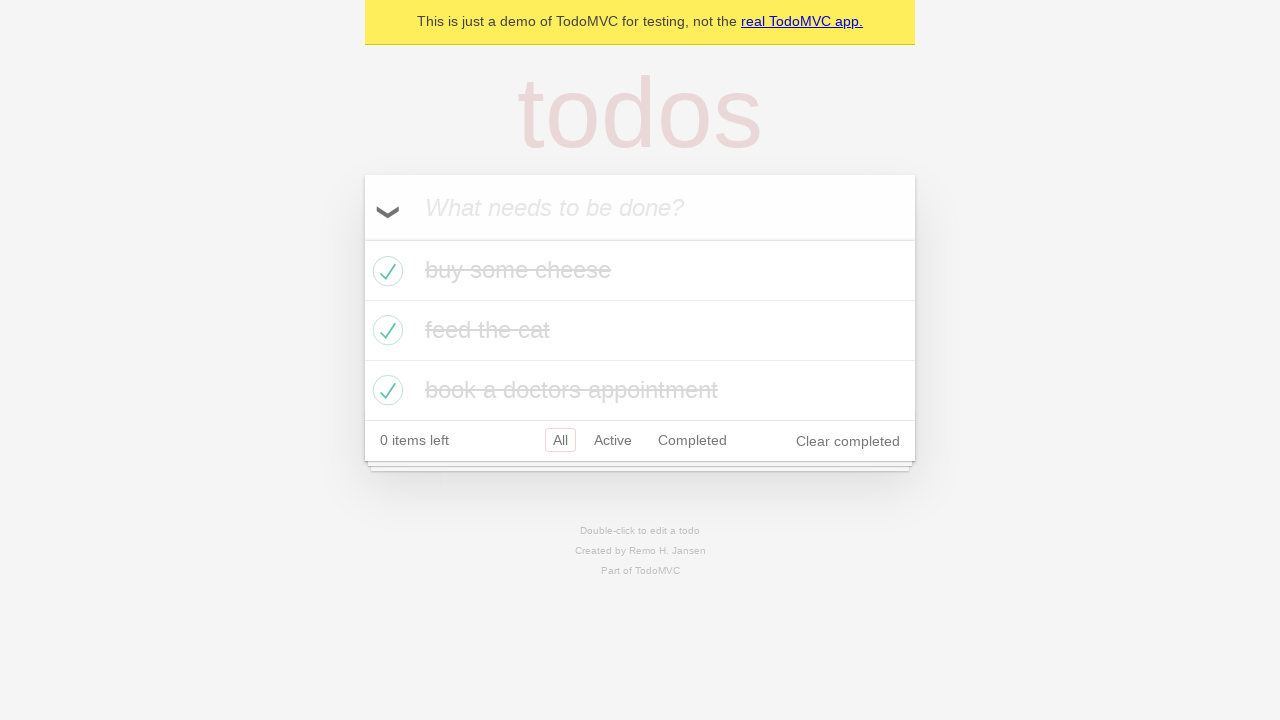

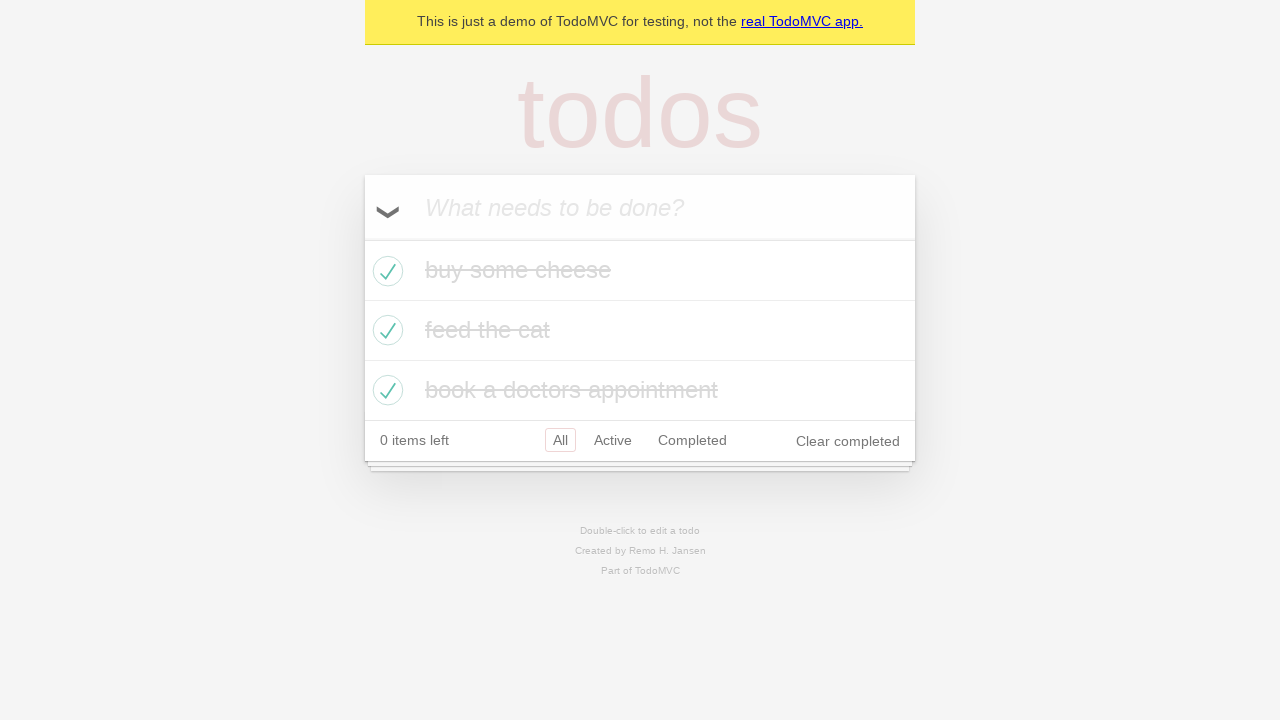